Navigates to anhtester.com and clicks the login button to open the login interface

Starting URL: https://anhtester.com/

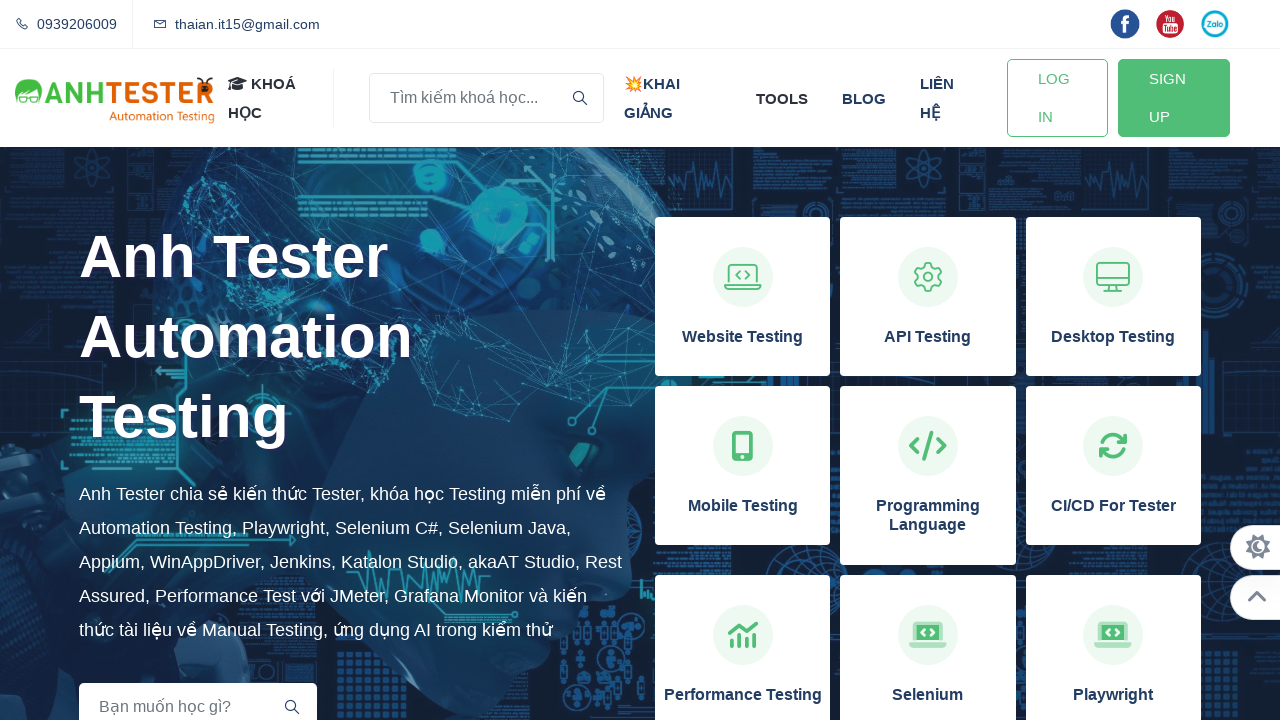

Clicked the login button to open the login interface at (1057, 98) on a#btn-login
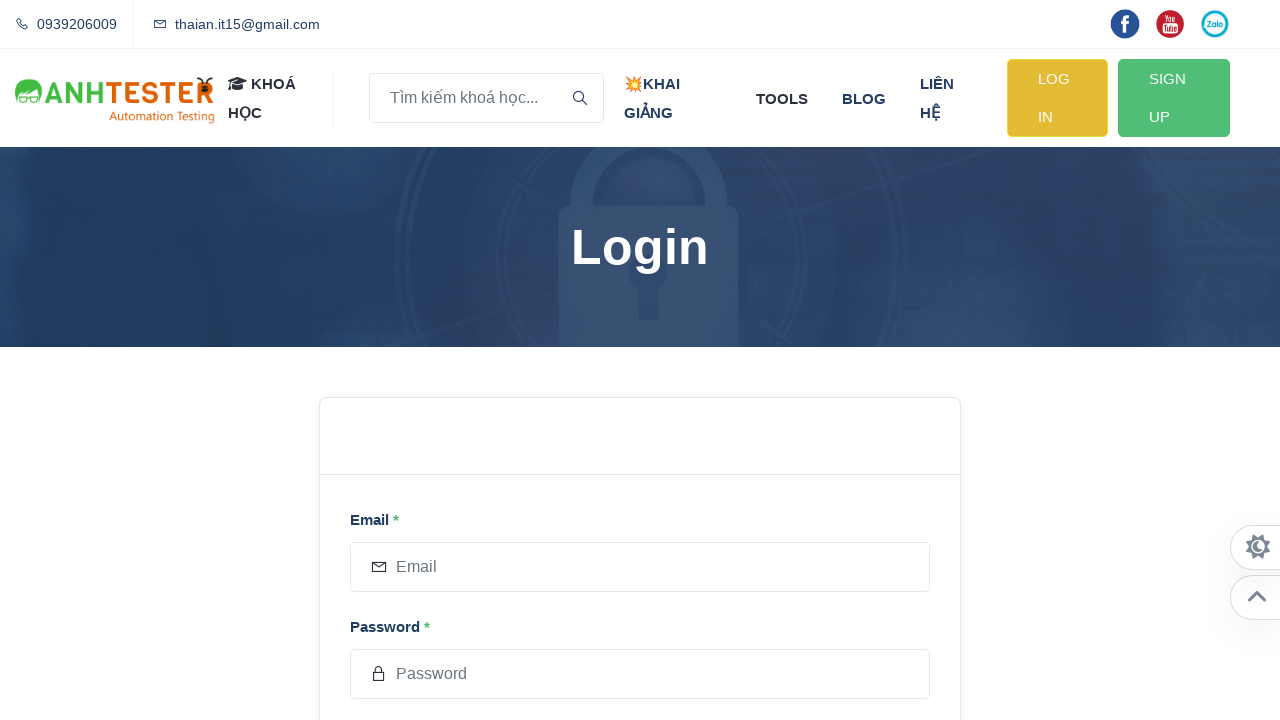

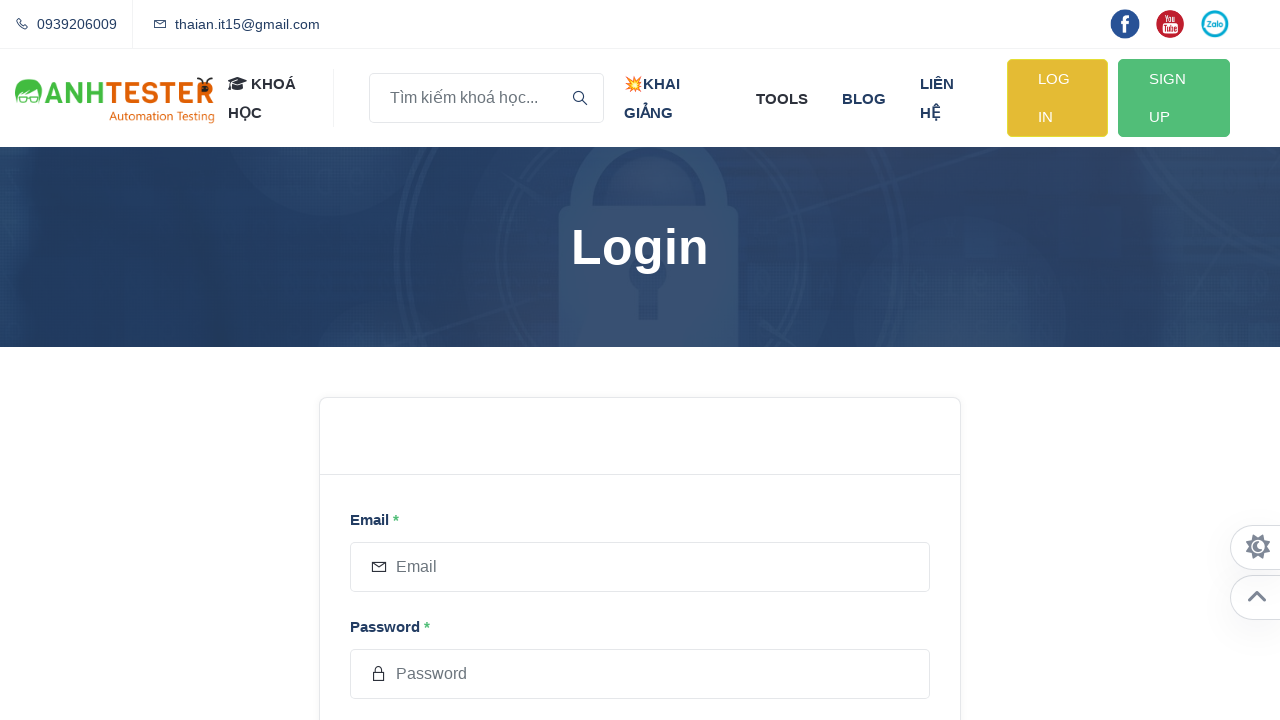